Tests various dropdown and form controls on a flight booking page including currency selection, passenger count, origin/destination selection, country autocomplete, and checkbox interactions

Starting URL: https://rahulshettyacademy.com/dropdownsPractise/

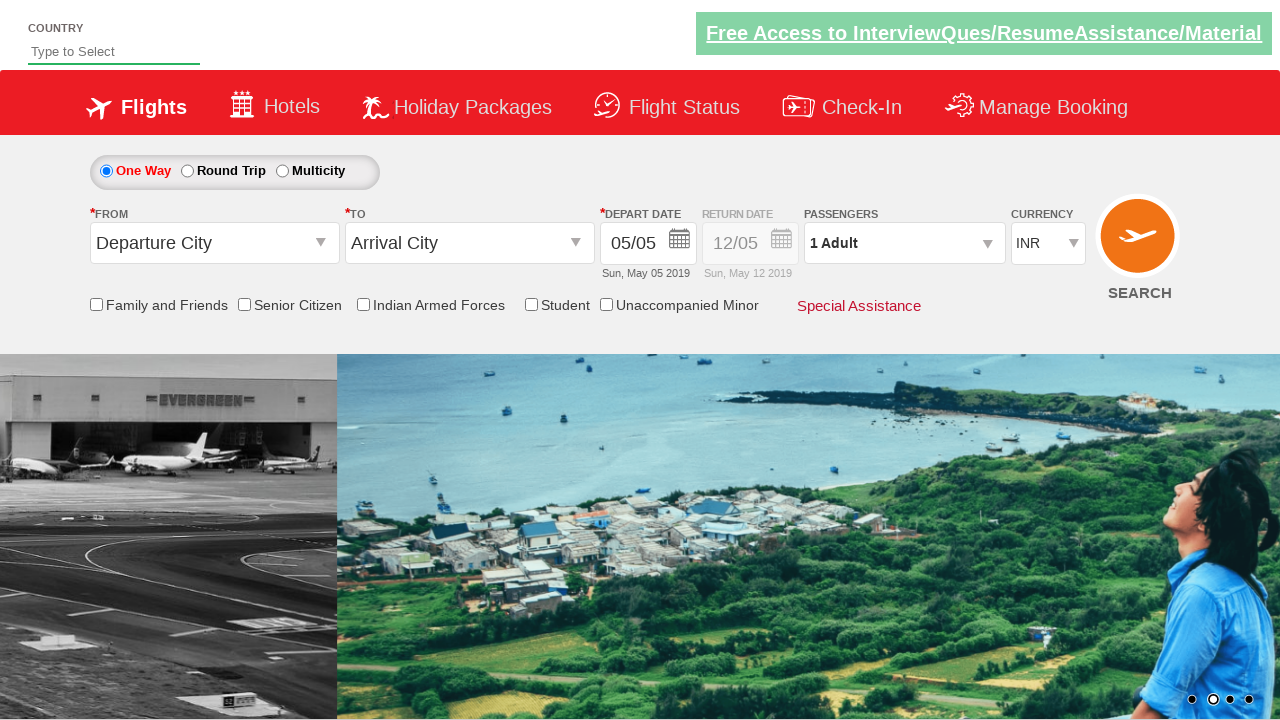

Selected currency dropdown option at index 3 on #ctl00_mainContent_DropDownListCurrency
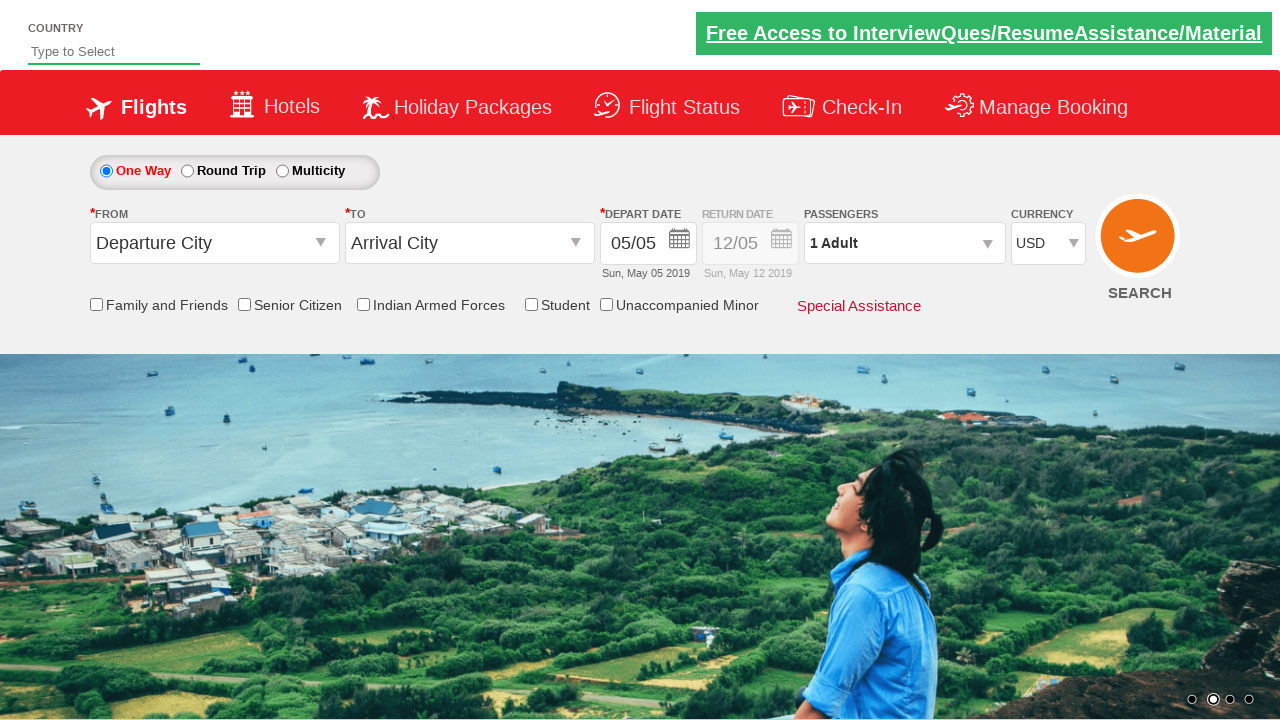

Selected AED currency from dropdown on #ctl00_mainContent_DropDownListCurrency
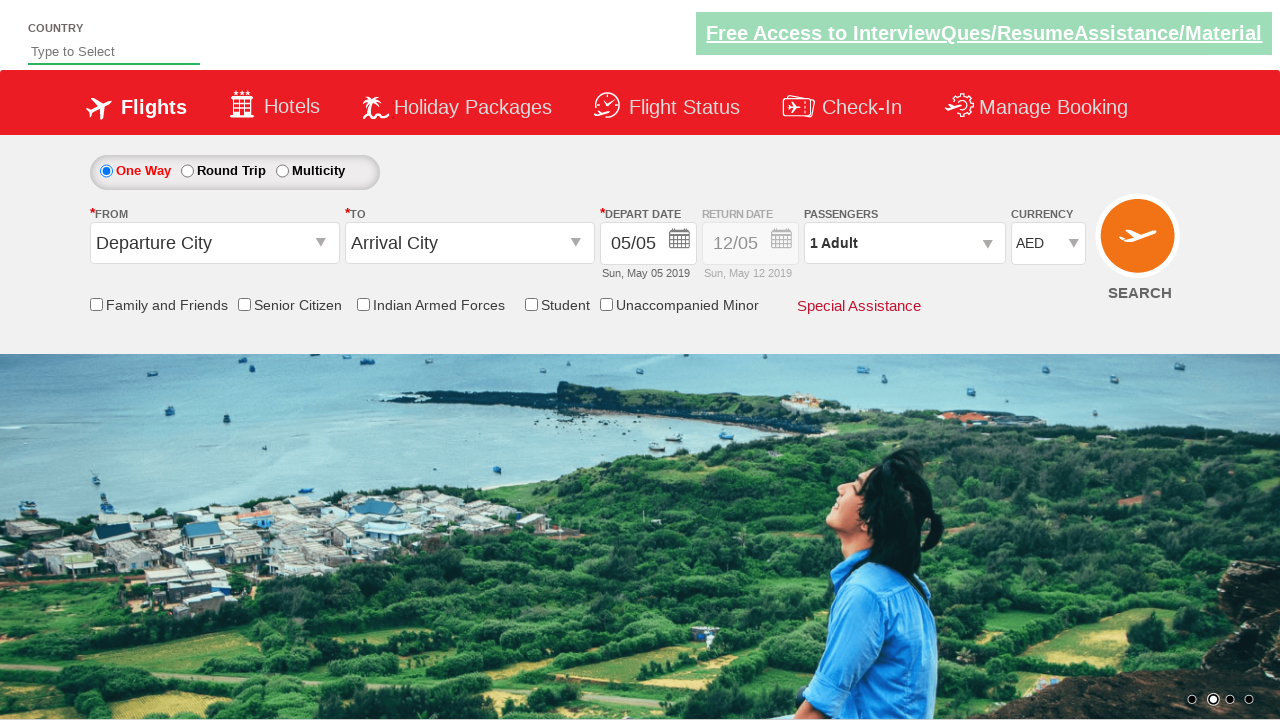

Selected INR currency from dropdown on #ctl00_mainContent_DropDownListCurrency
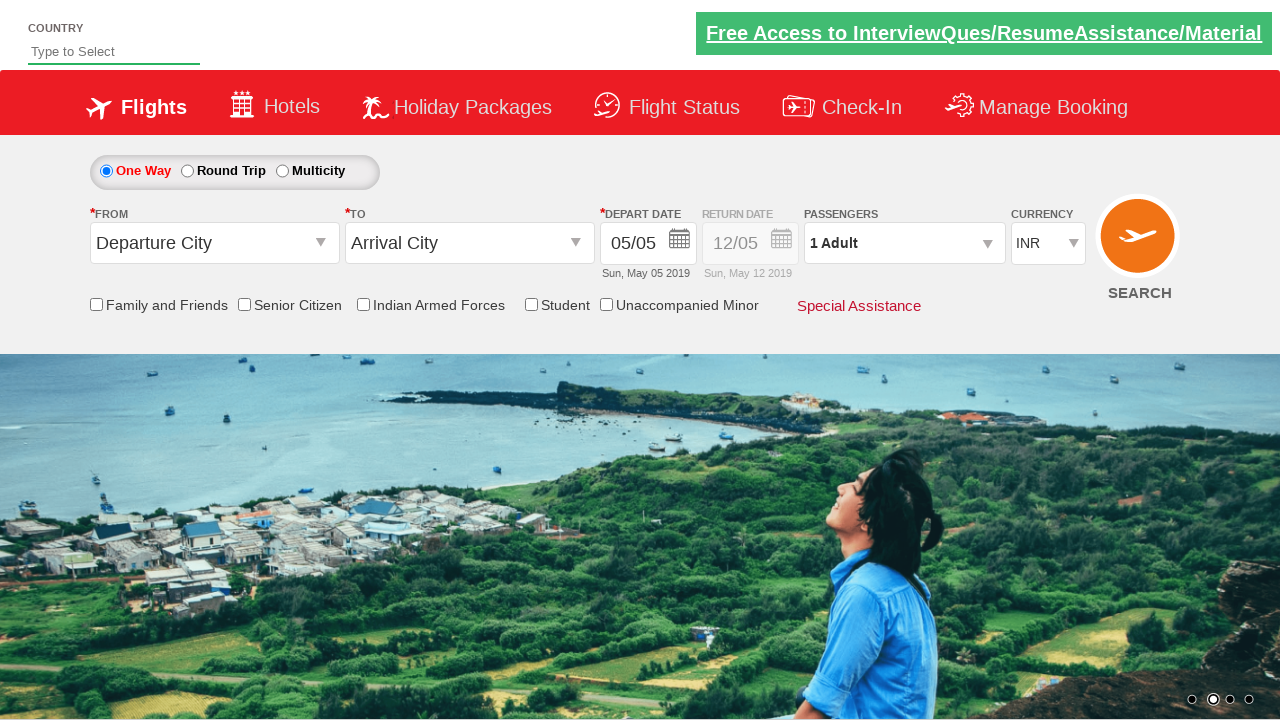

Clicked on passenger info to expand selection panel at (904, 243) on #divpaxinfo
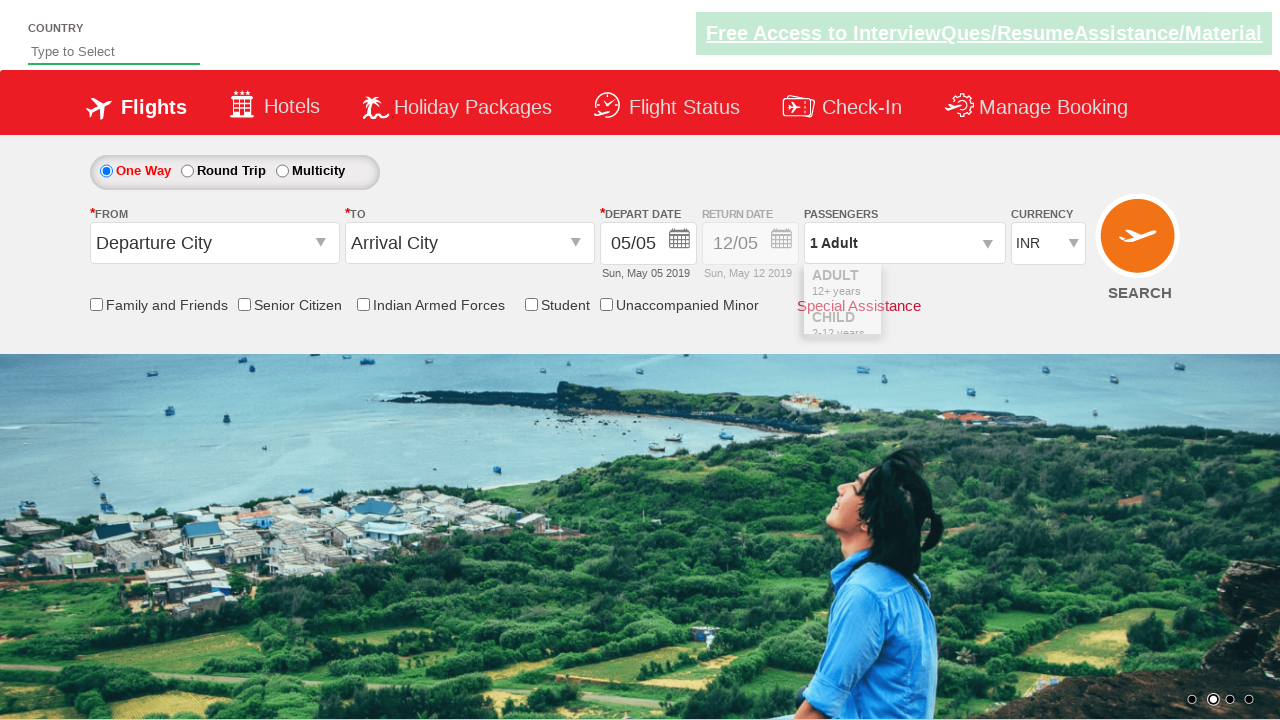

Waited 2000ms for passenger panel to expand
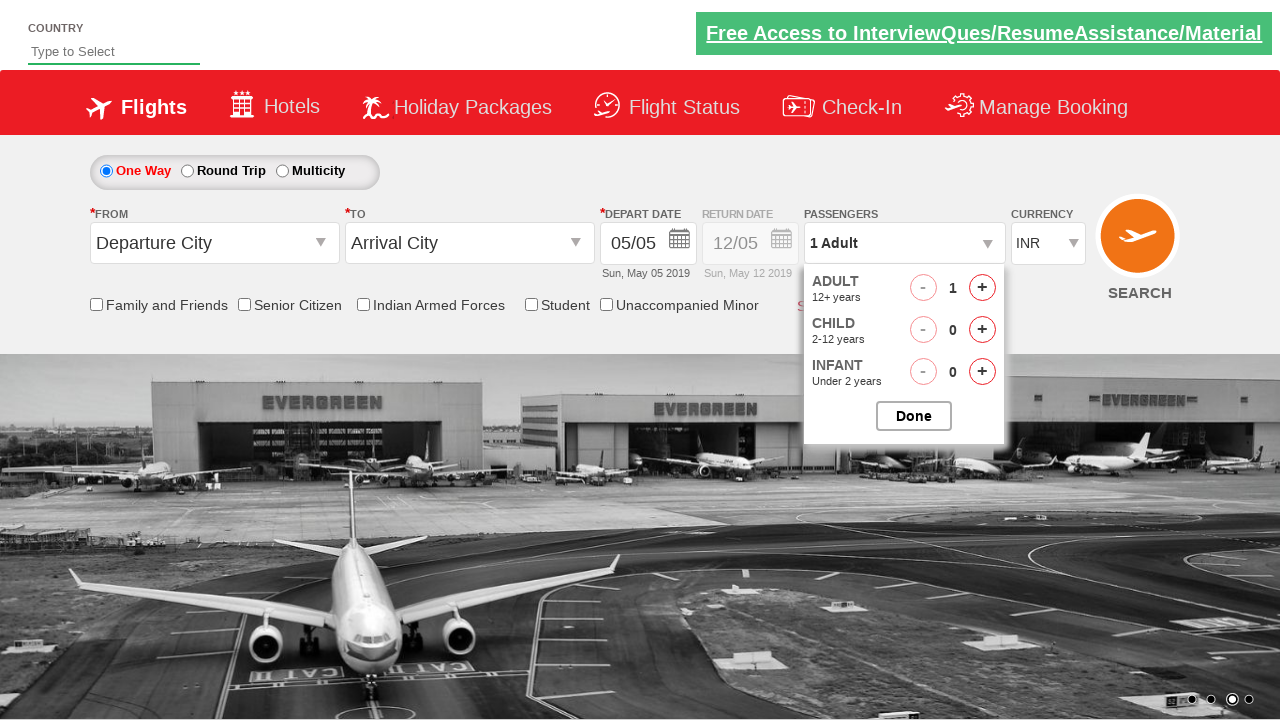

Incremented adult passenger count (click 1 of 4) at (982, 288) on #hrefIncAdt
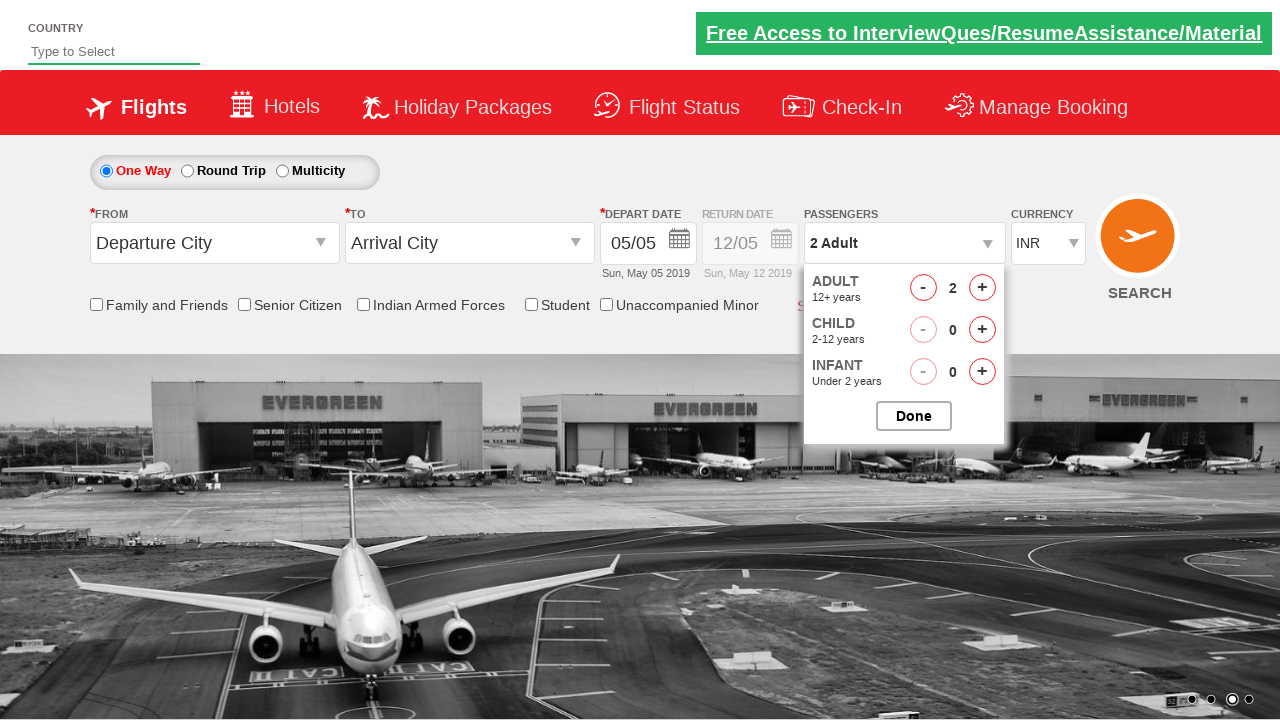

Incremented adult passenger count (click 2 of 4) at (982, 288) on #hrefIncAdt
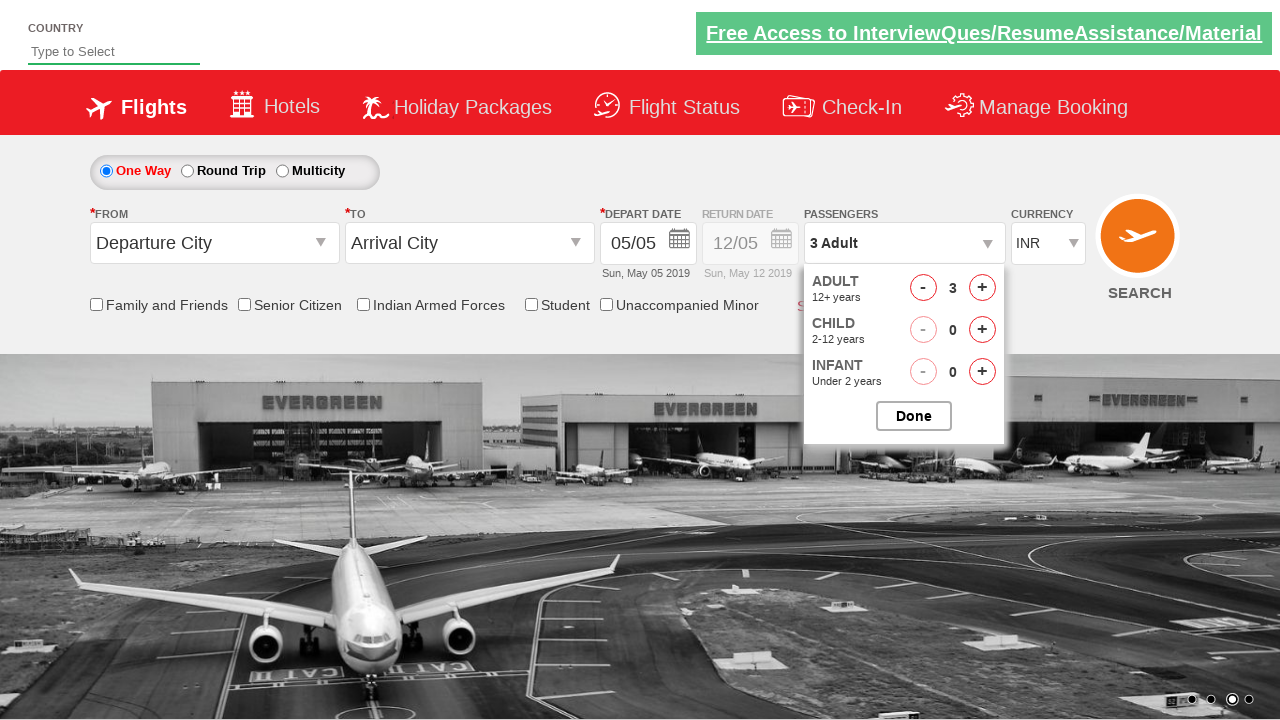

Incremented adult passenger count (click 3 of 4) at (982, 288) on #hrefIncAdt
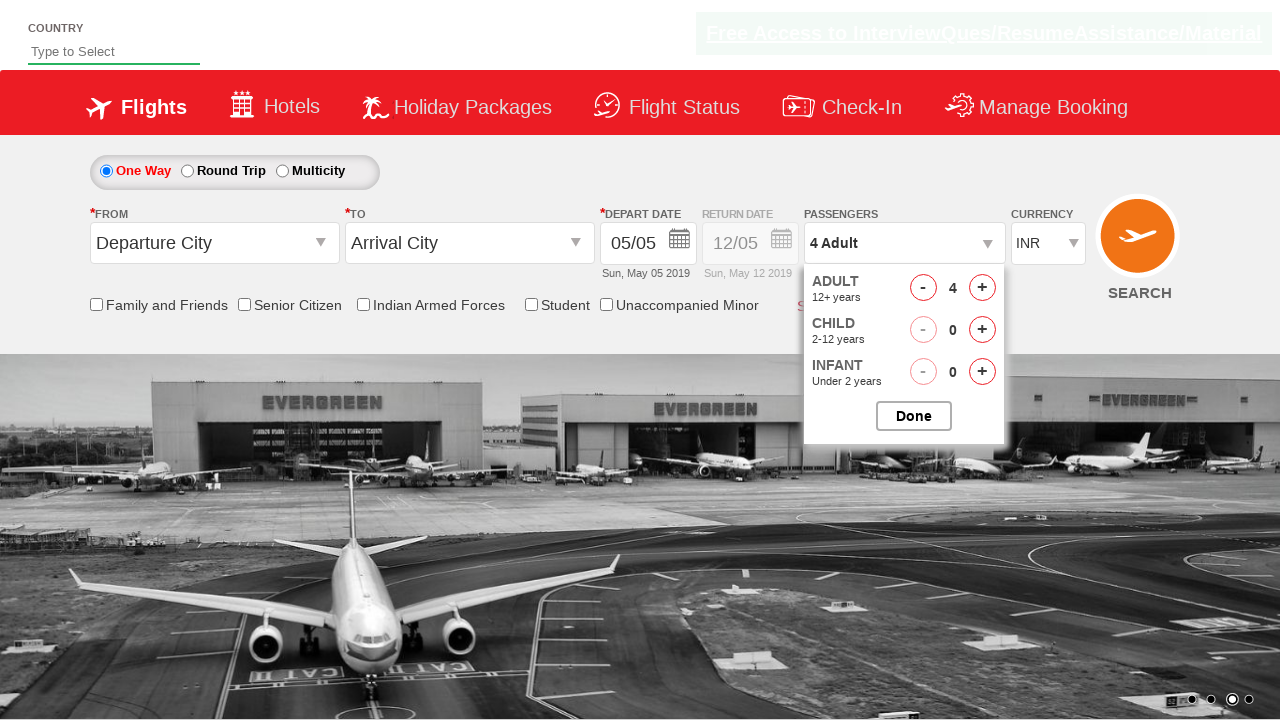

Incremented adult passenger count (click 4 of 4) at (982, 288) on #hrefIncAdt
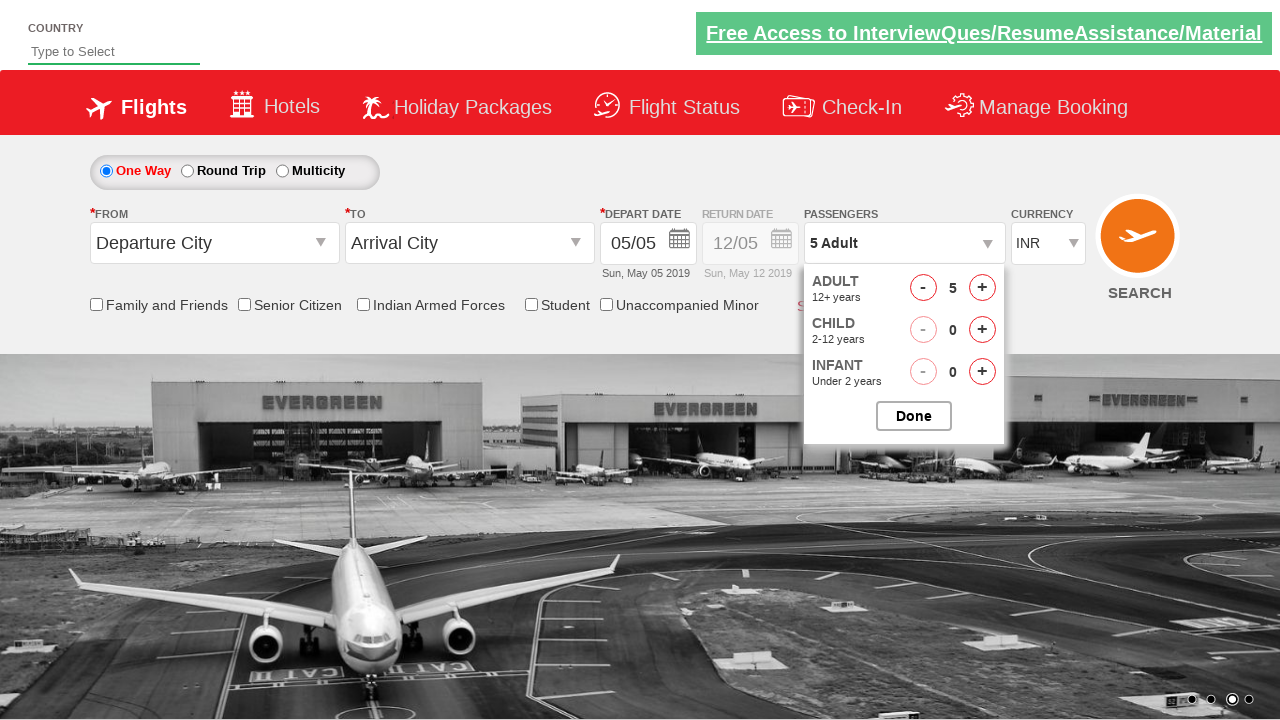

Closed passenger selection panel at (914, 416) on #btnclosepaxoption
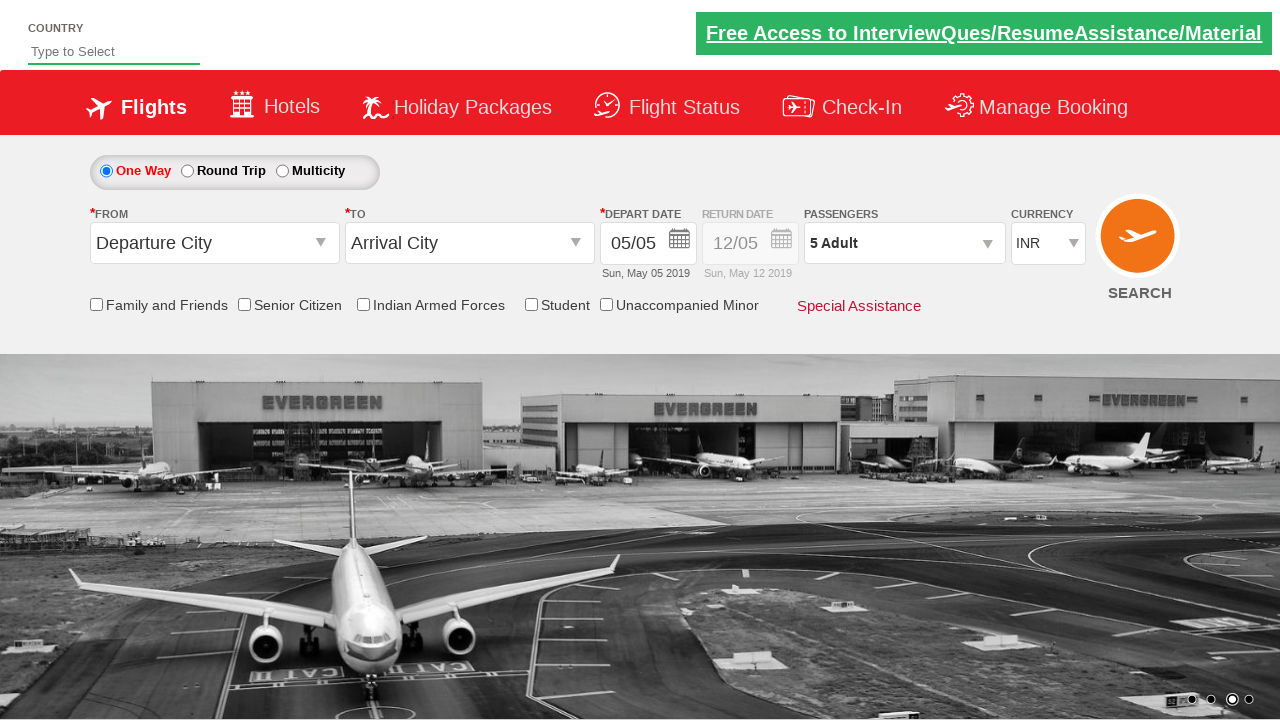

Clicked on origin station dropdown at (214, 243) on #ctl00_mainContent_ddl_originStation1_CTXT
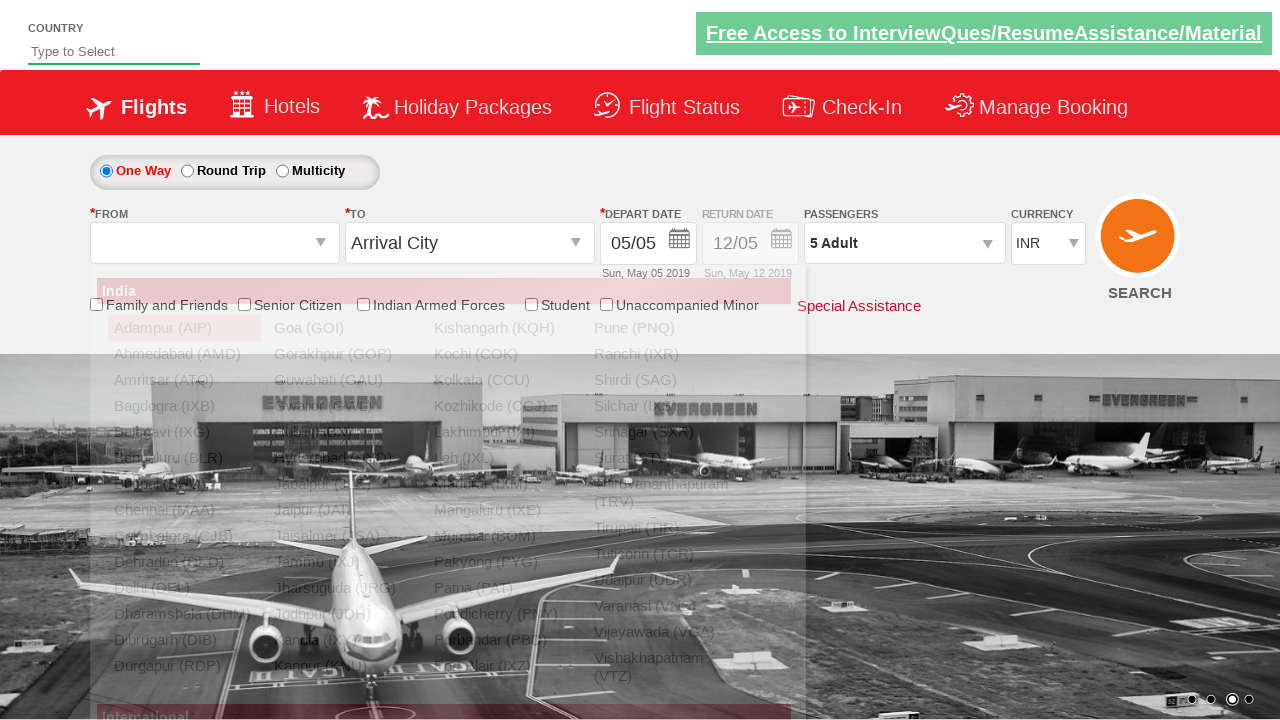

Selected BLR (Bangalore) as origin station at (184, 458) on a[value='BLR']
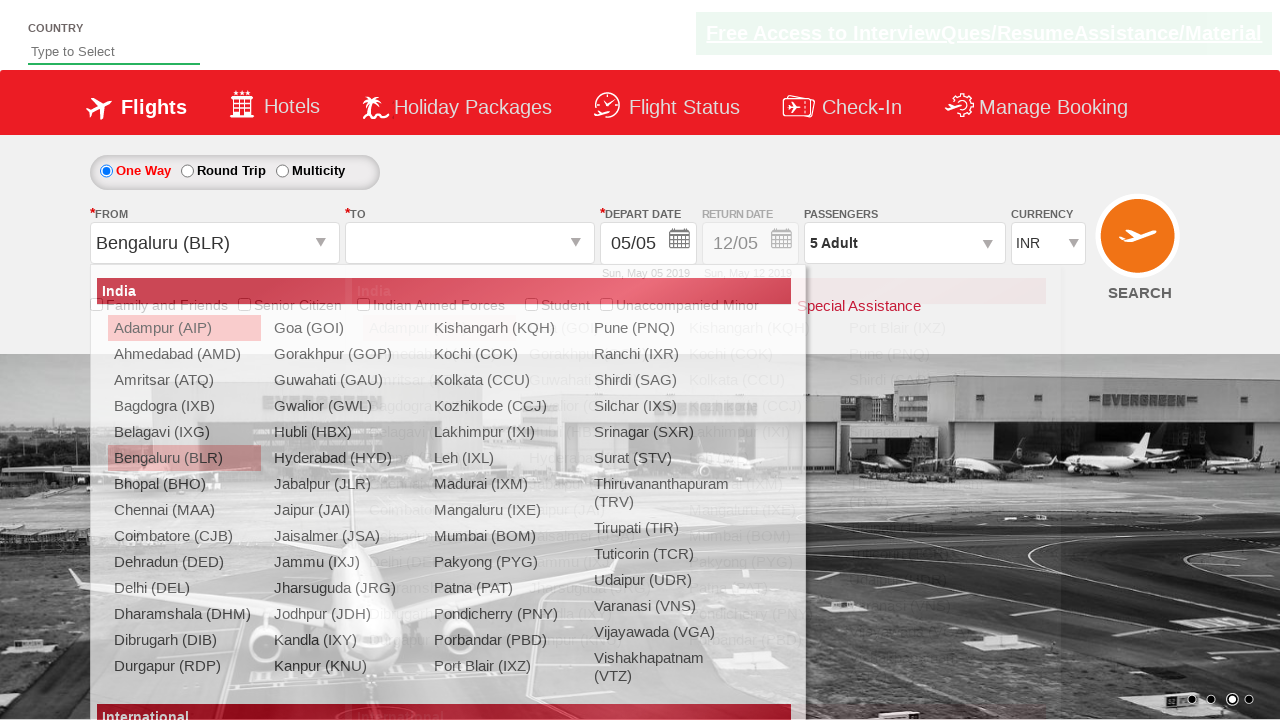

Waited 3000ms for origin station selection to complete
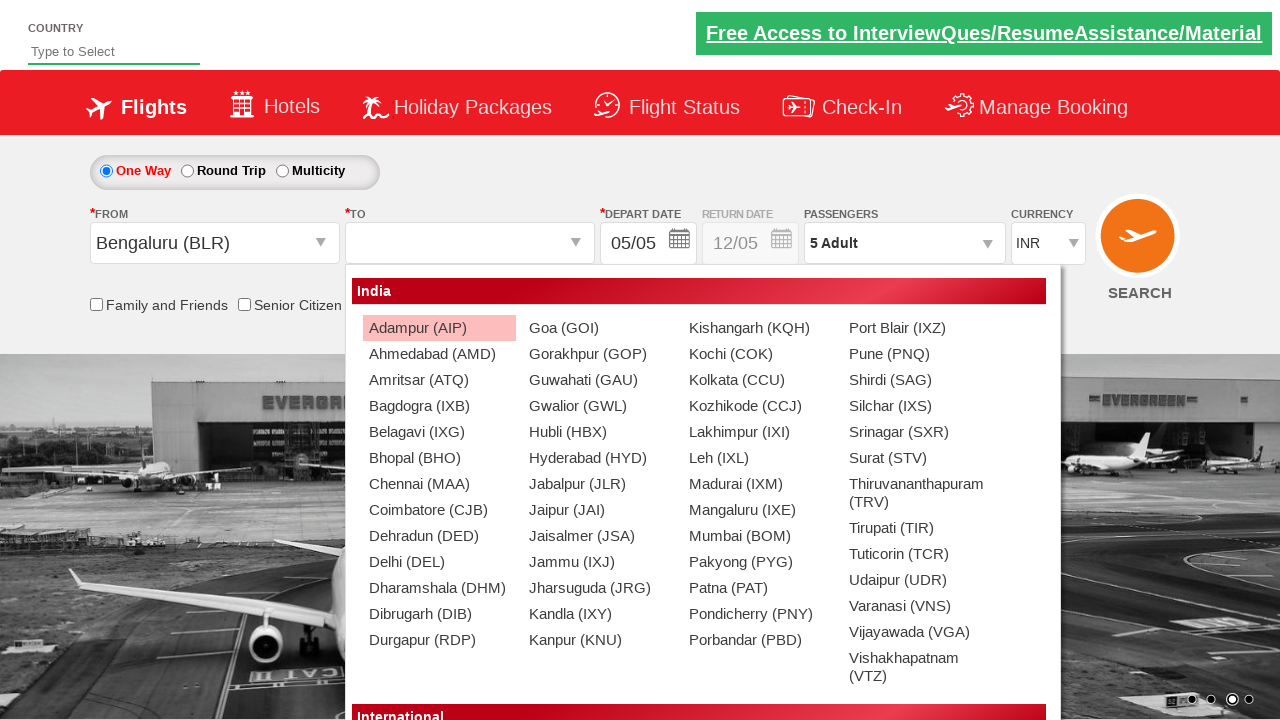

Selected MAA (Chennai) as destination station at (439, 484) on div#glsctl00_mainContent_ddl_destinationStation1_CTNR a[value='MAA']
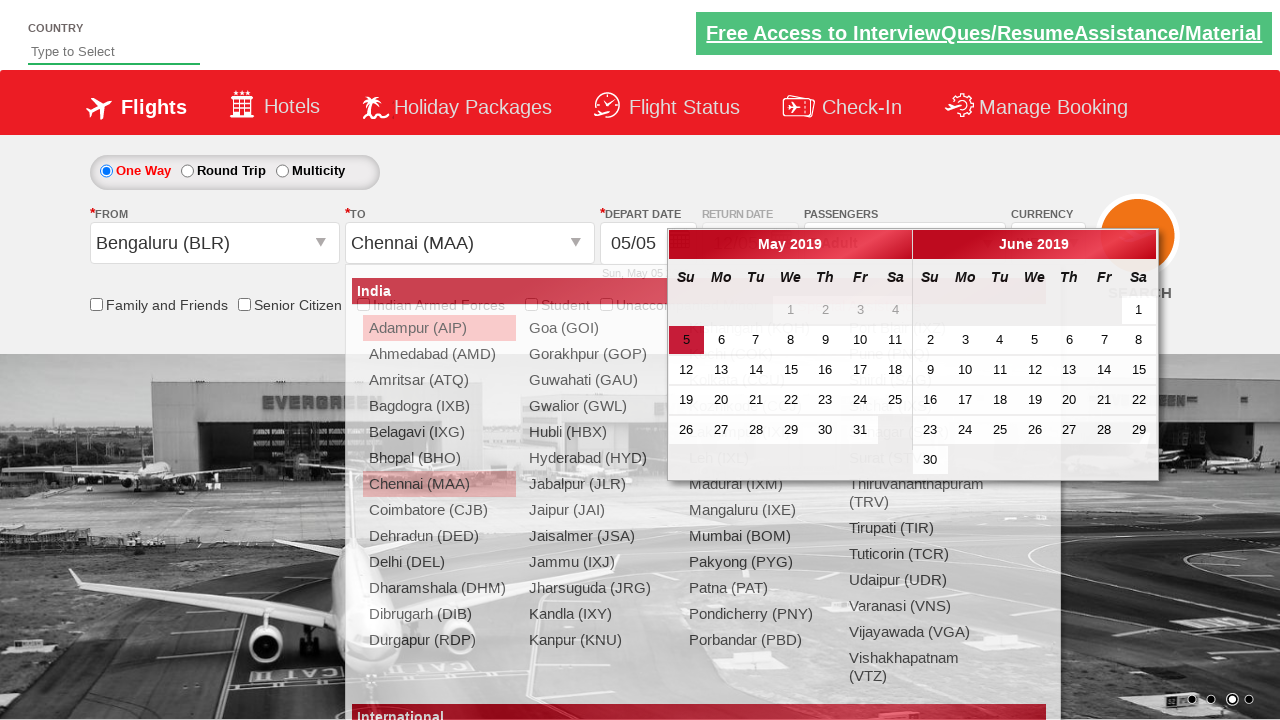

Typed 'ind' in autocomplete field on #autosuggest
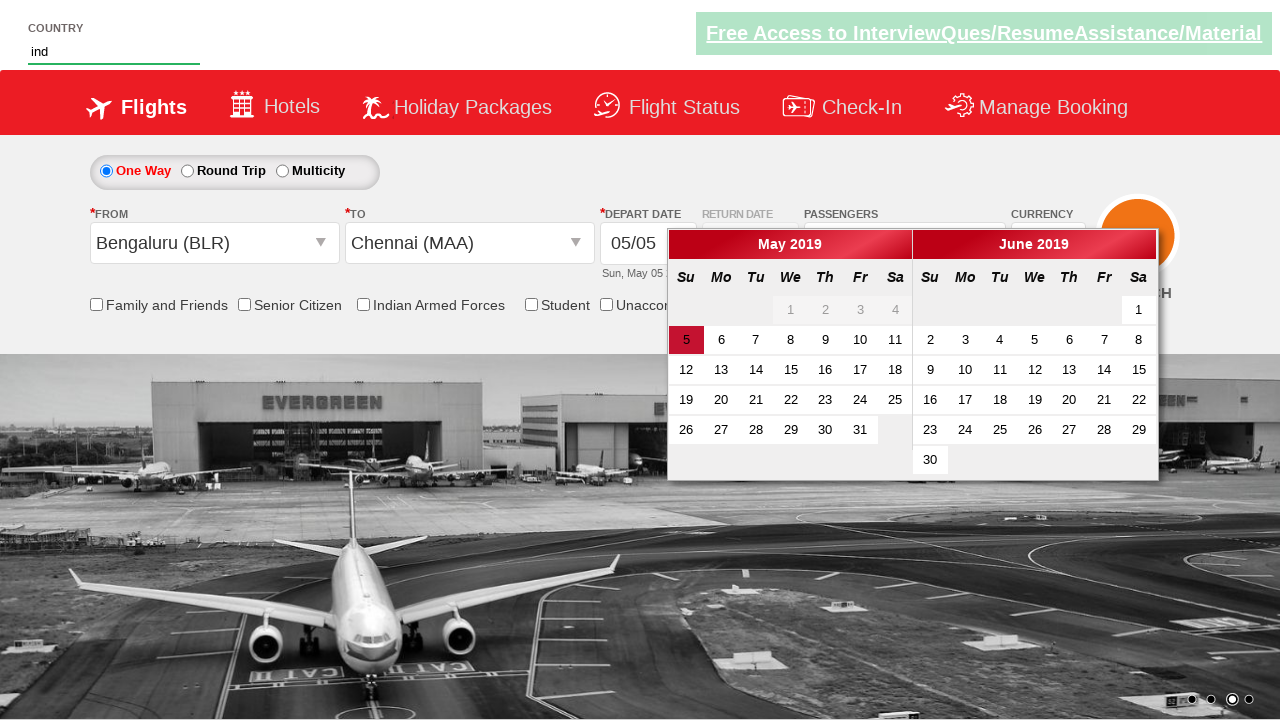

Waited 2000ms for autocomplete suggestions to appear
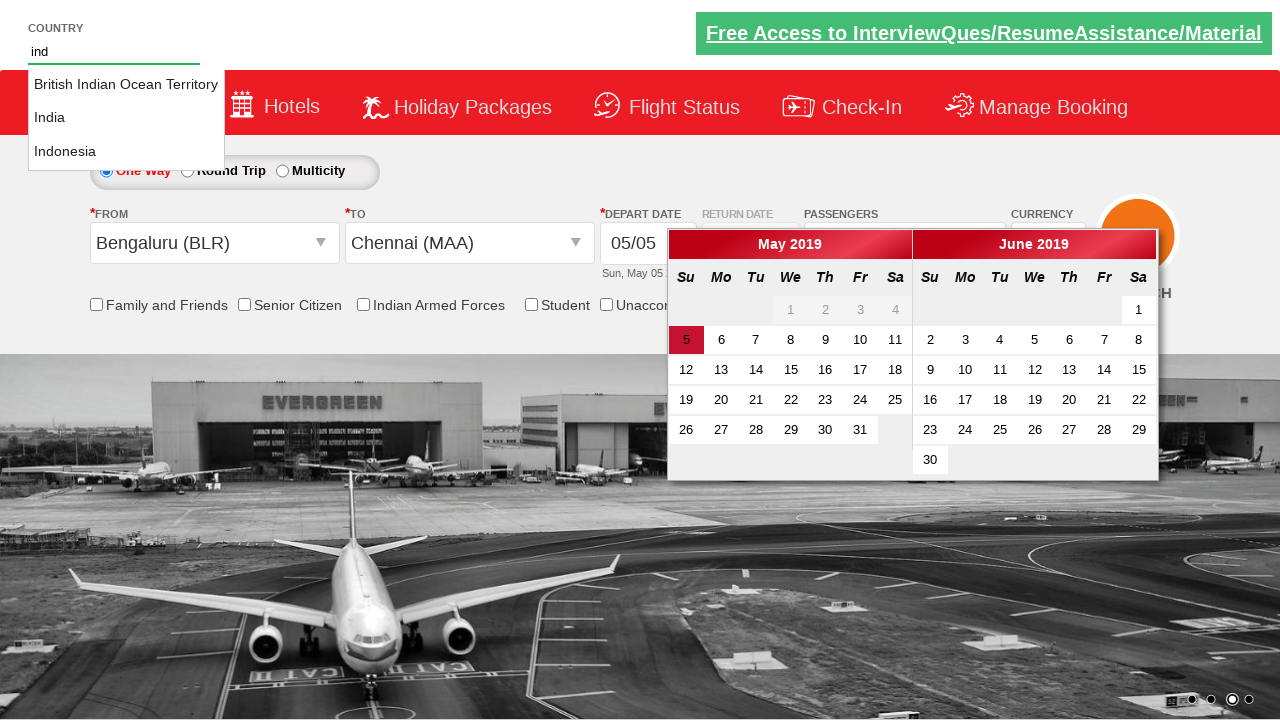

Selected 'India' from autocomplete suggestions at (126, 118) on li.ui-menu-item a >> nth=1
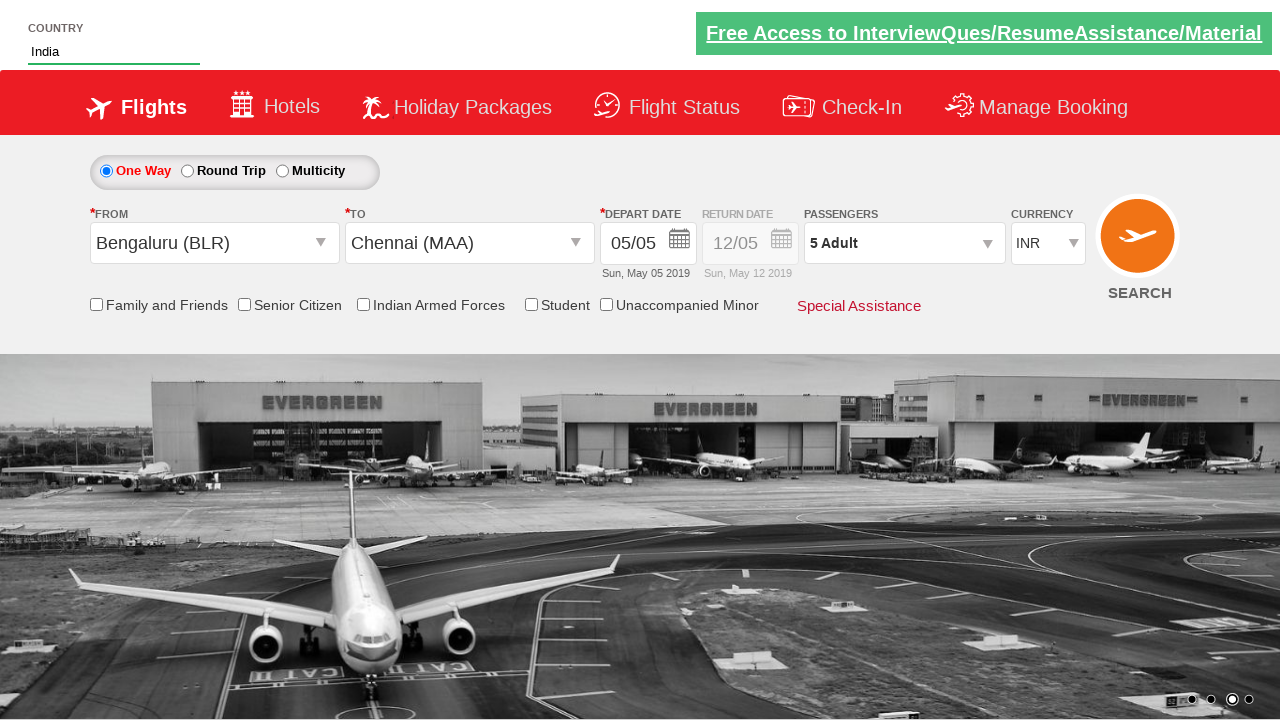

Clicked senior citizen discount checkbox at (244, 304) on input[id*='SeniorCitizenDiscount']
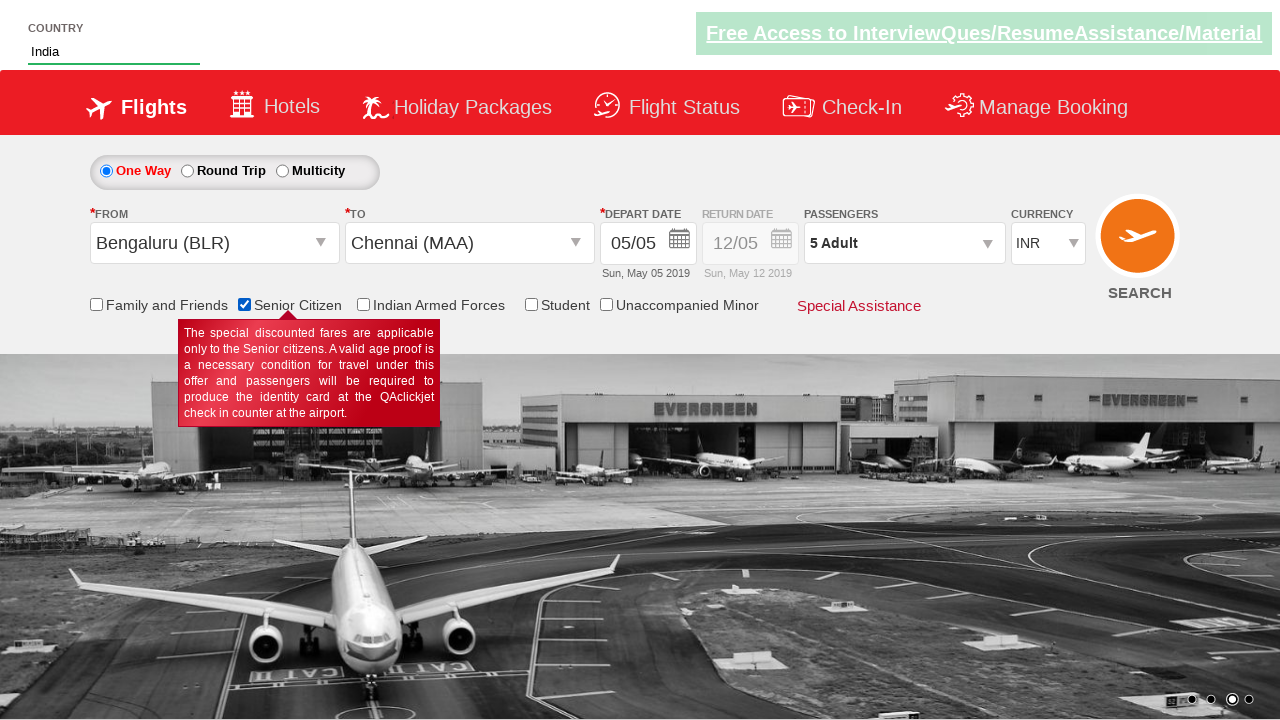

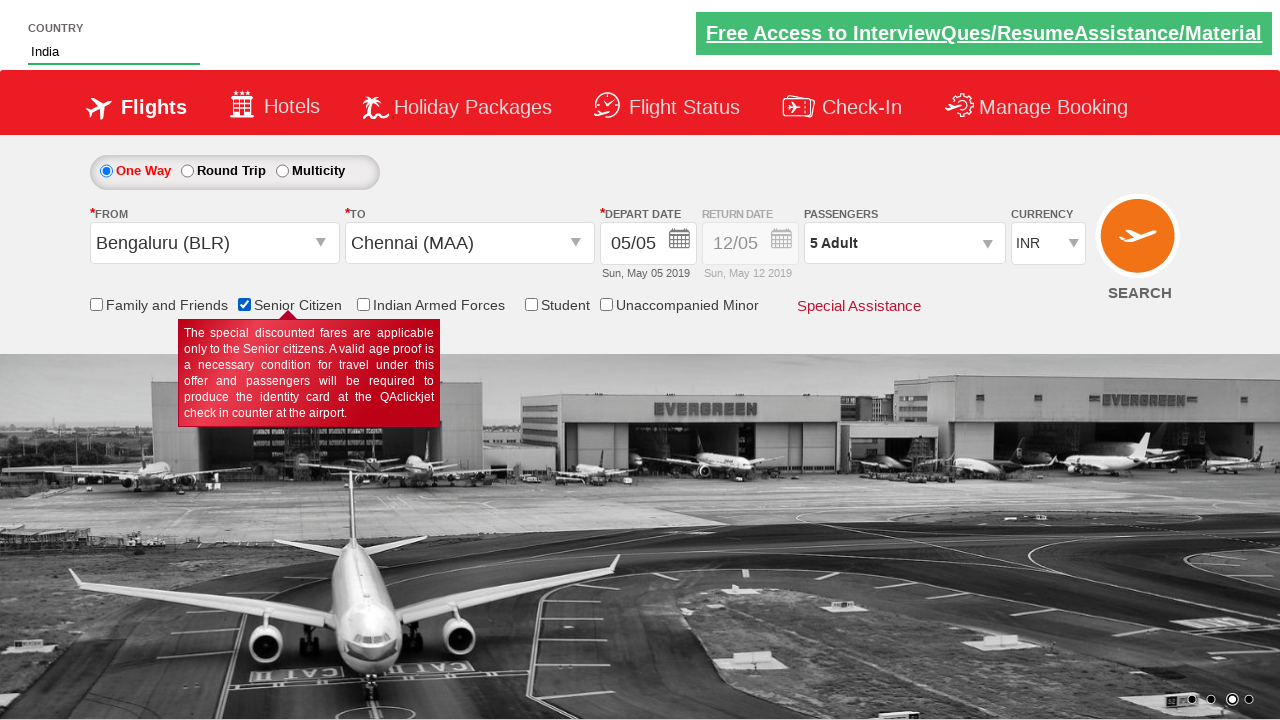